Tests JavaScript alert handling by filling a name field, triggering an alert and accepting it, then triggering a confirm dialog and dismissing it.

Starting URL: https://rahulshettyacademy.com/AutomationPractice/

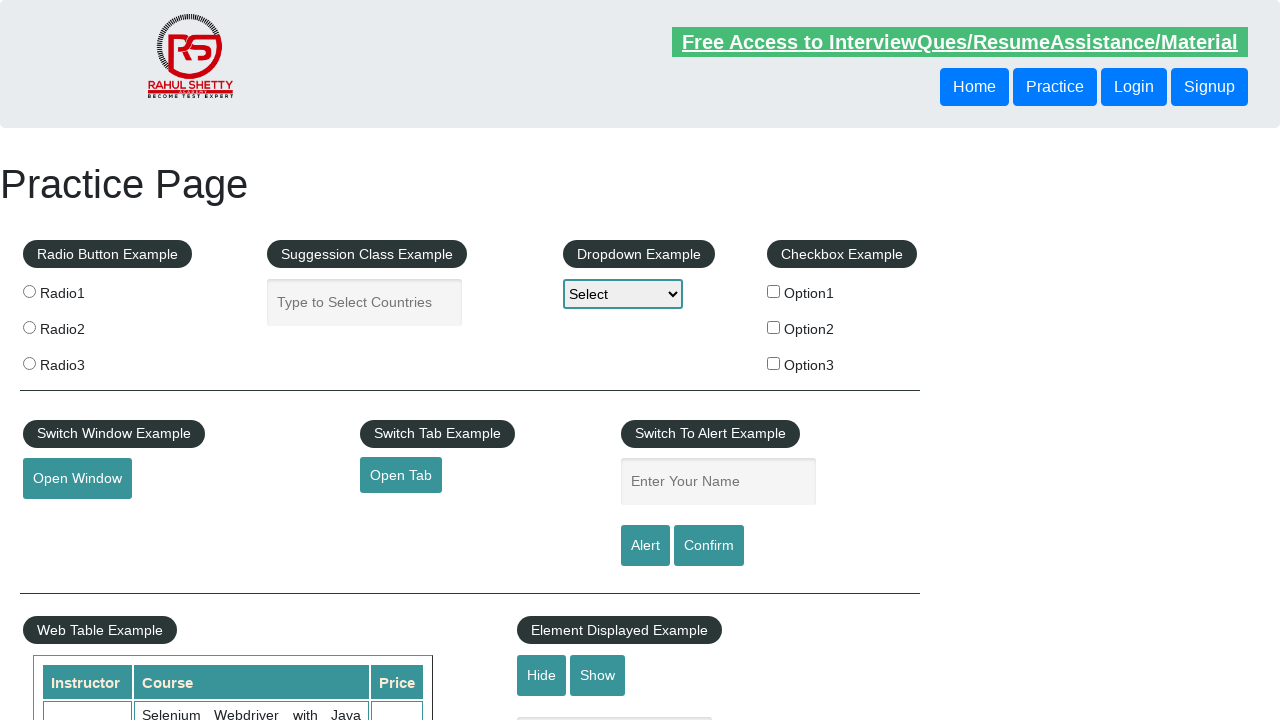

Filled name field with 'Khateeja' on #name
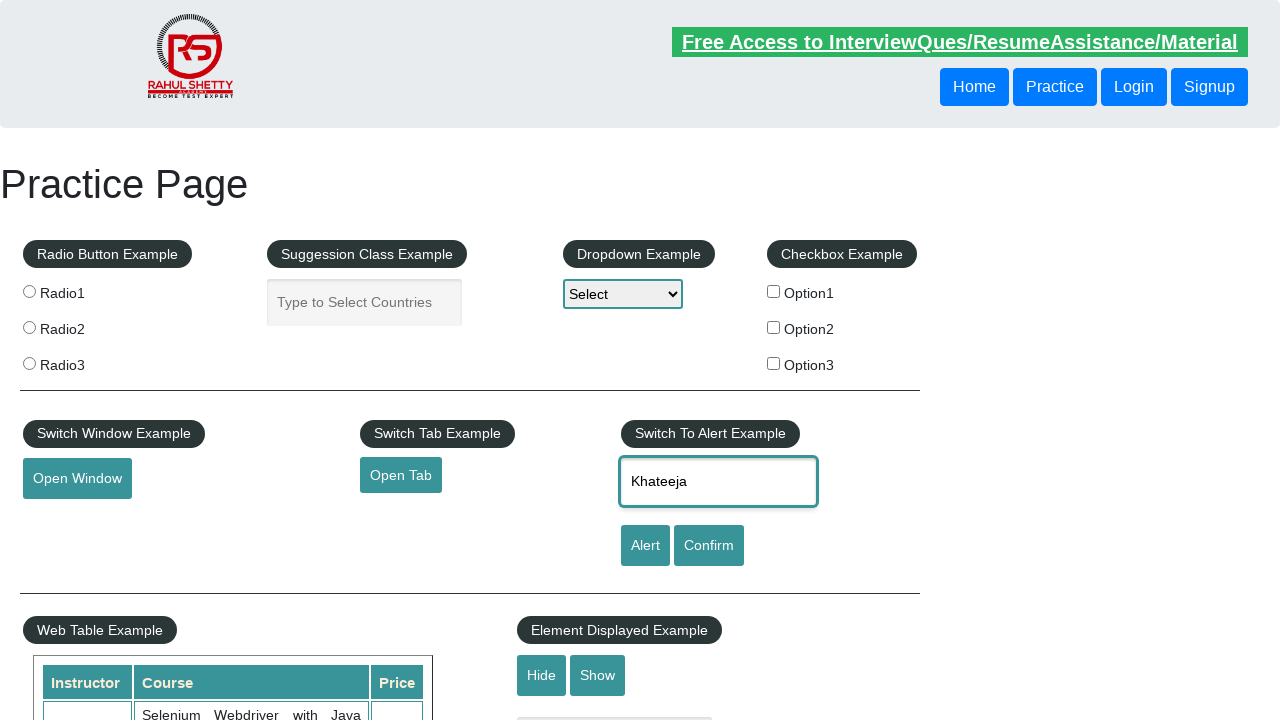

Set up dialog handler to accept alerts
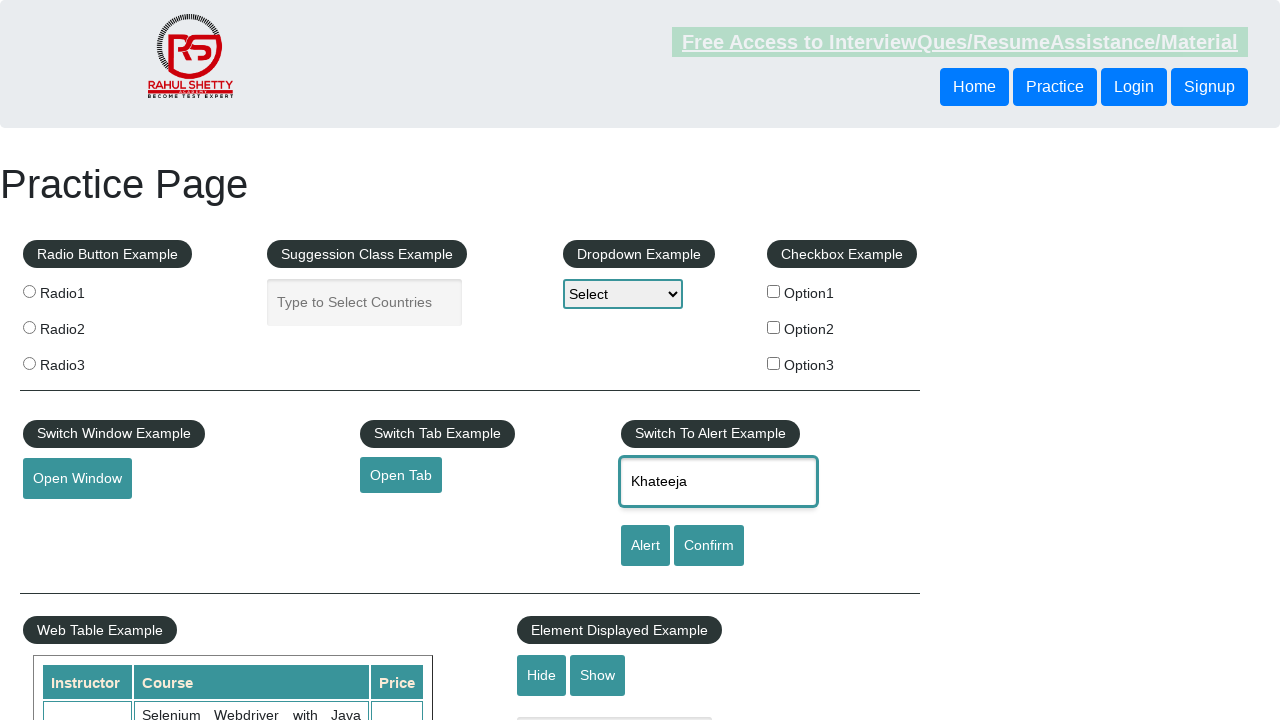

Clicked alert button to trigger JavaScript alert at (645, 546) on #alertbtn
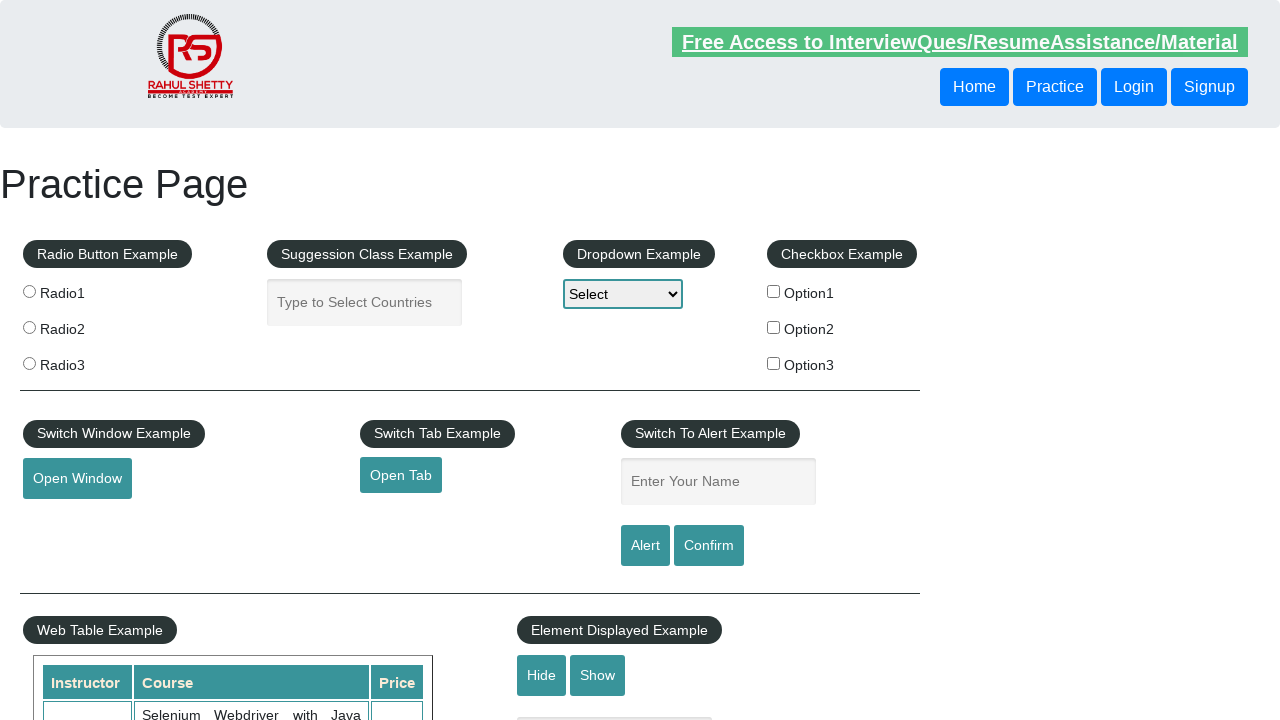

Waited 500ms for alert to be processed
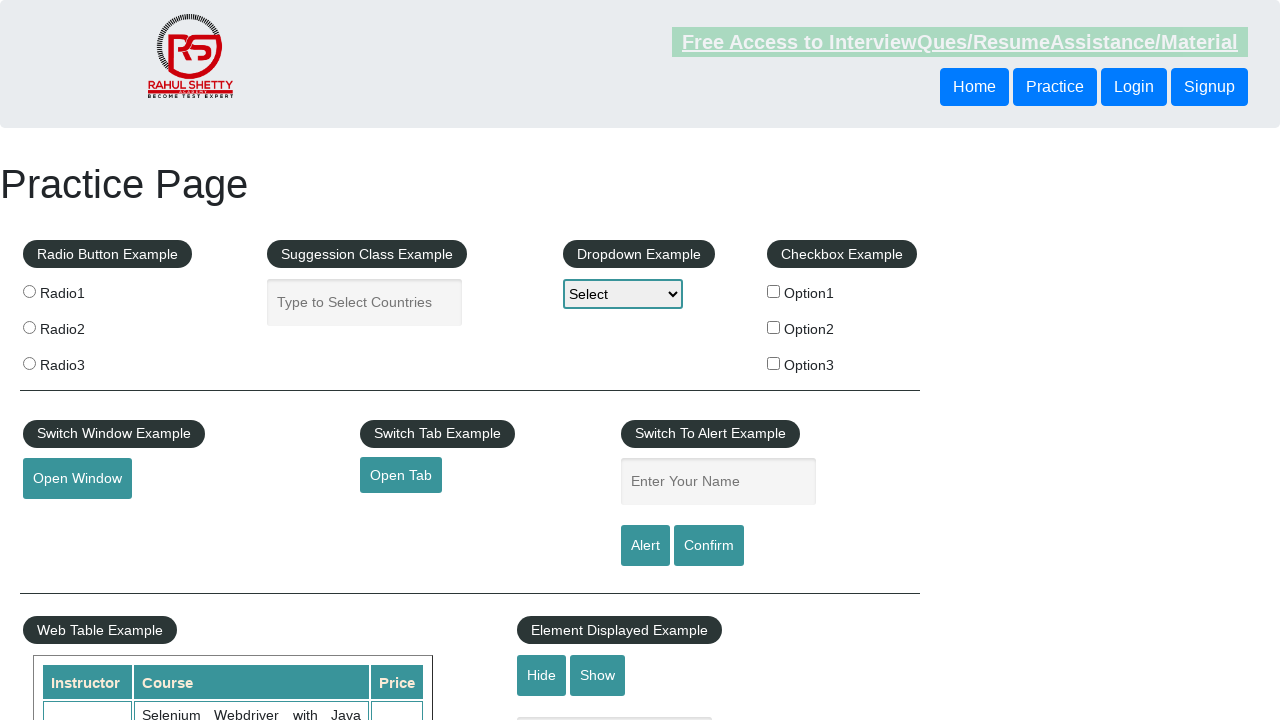

Set up dialog handler to dismiss confirm dialogs
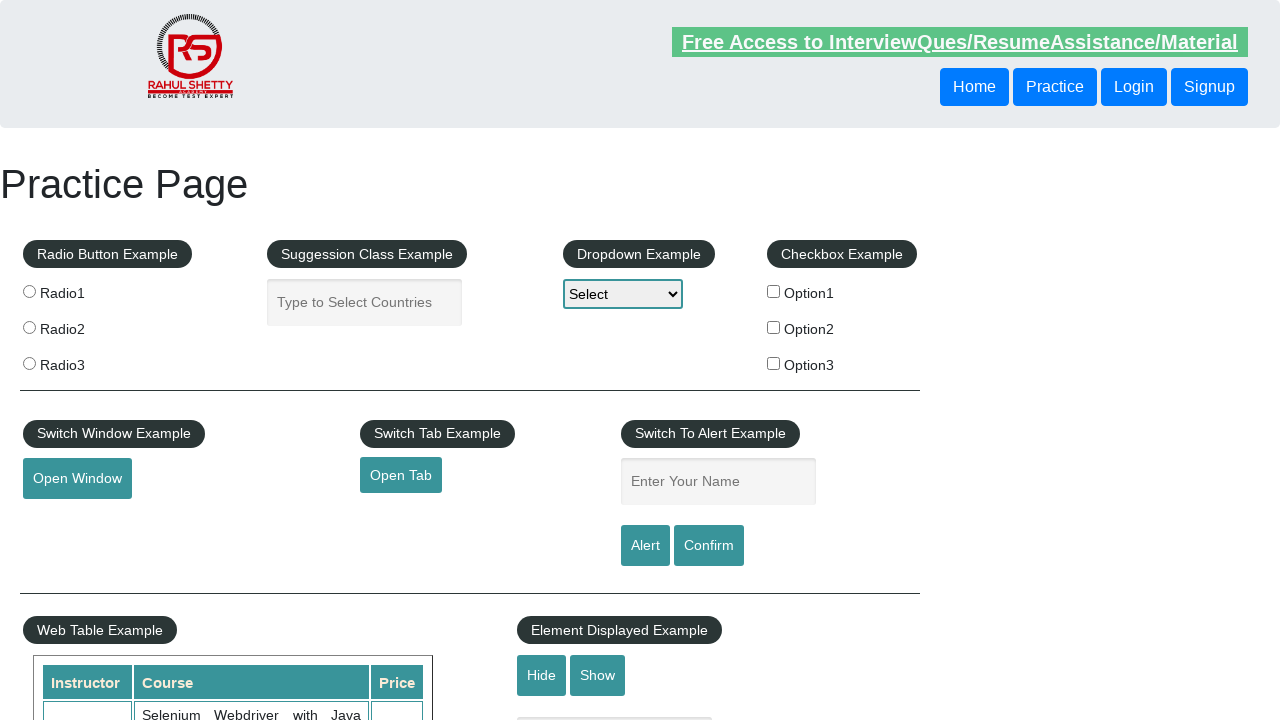

Clicked confirm button to trigger confirm dialog at (709, 546) on #confirmbtn
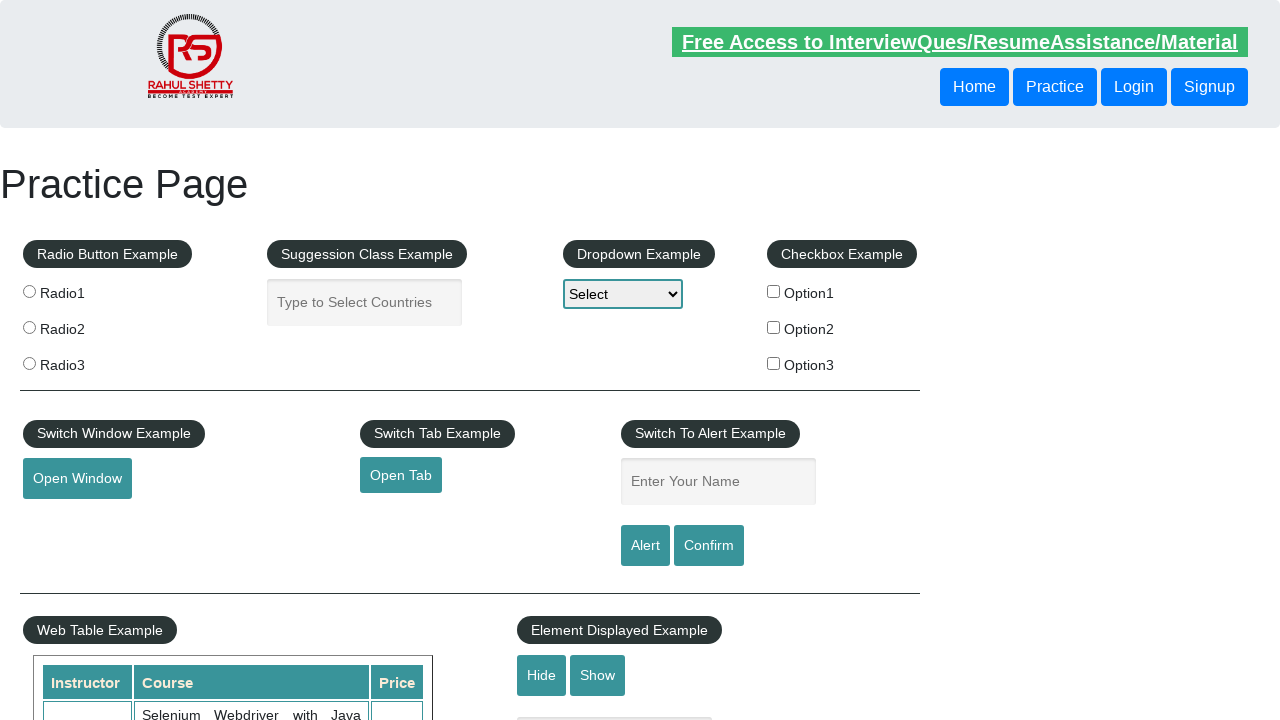

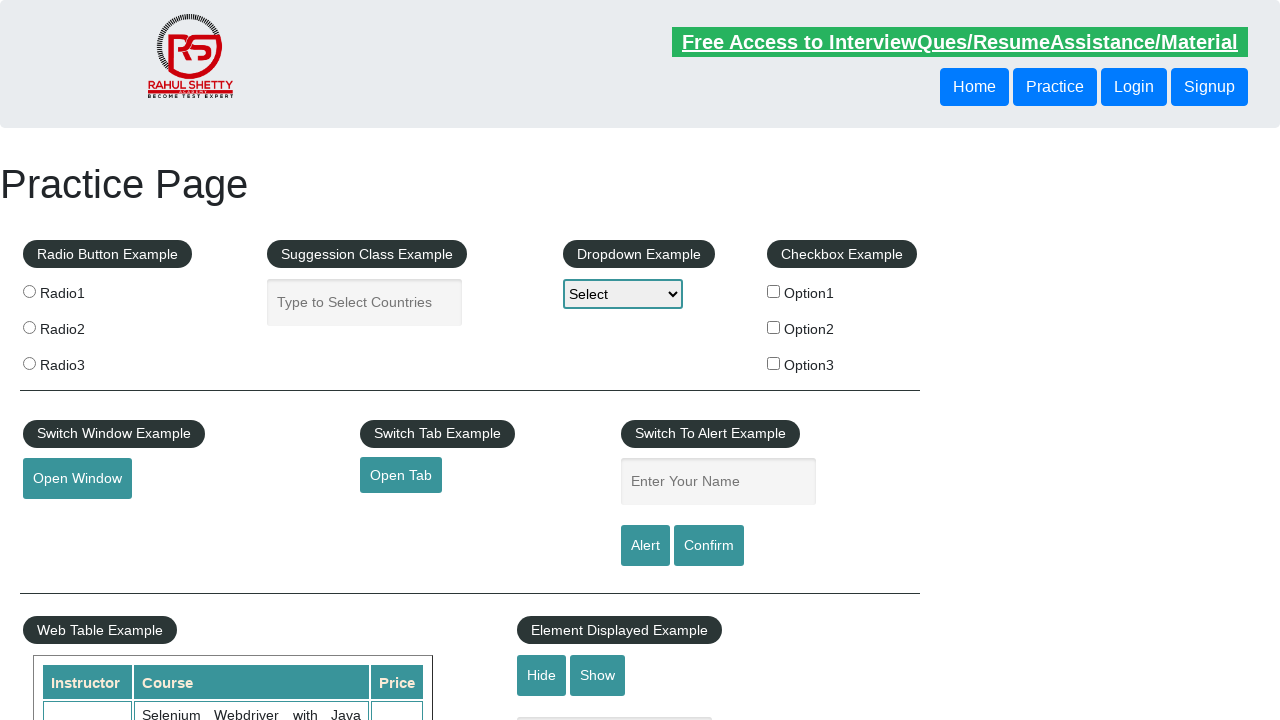